Navigates to the Health and Glow website homepage and verifies it loads successfully

Starting URL: https://healthandglow.com/

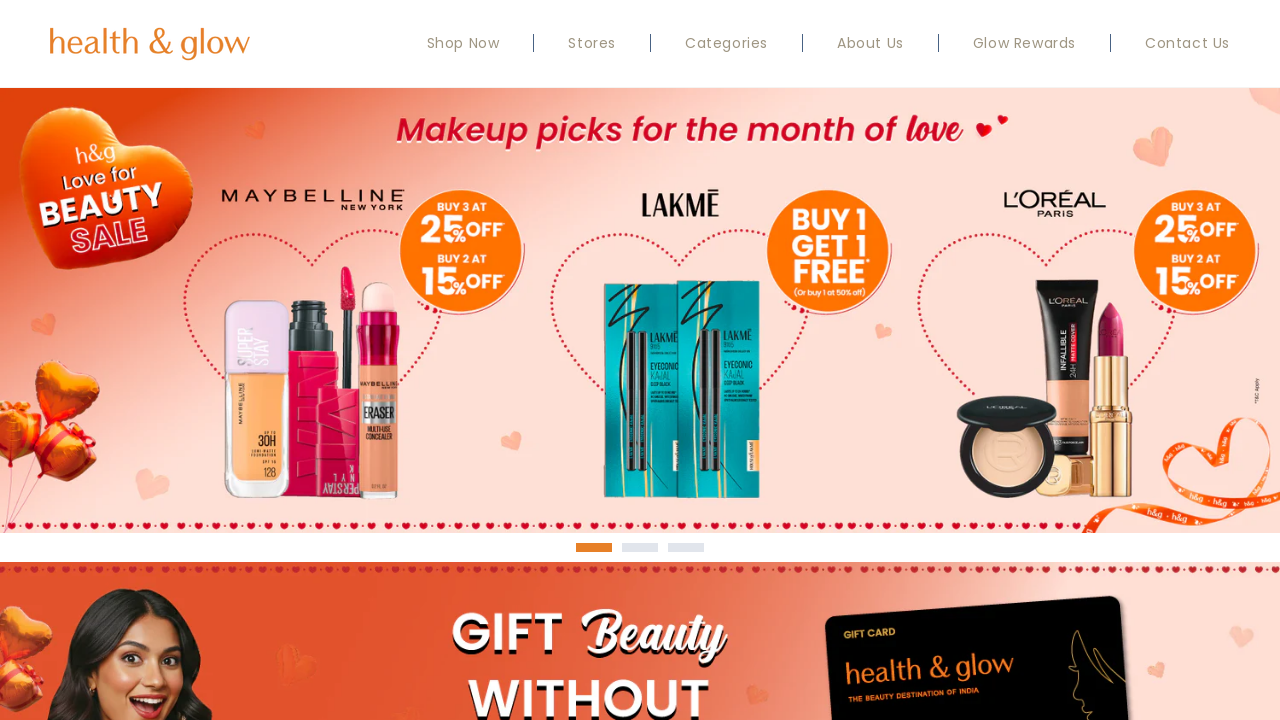

Health and Glow homepage loaded successfully - network idle state reached
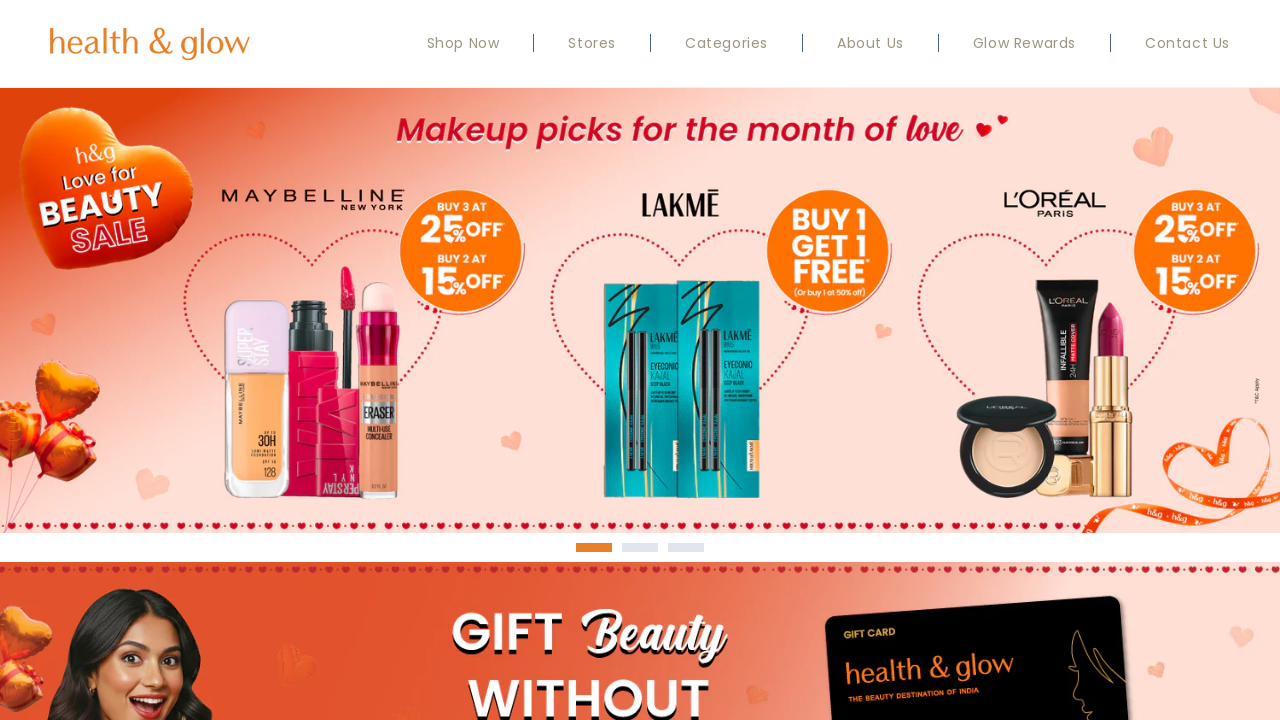

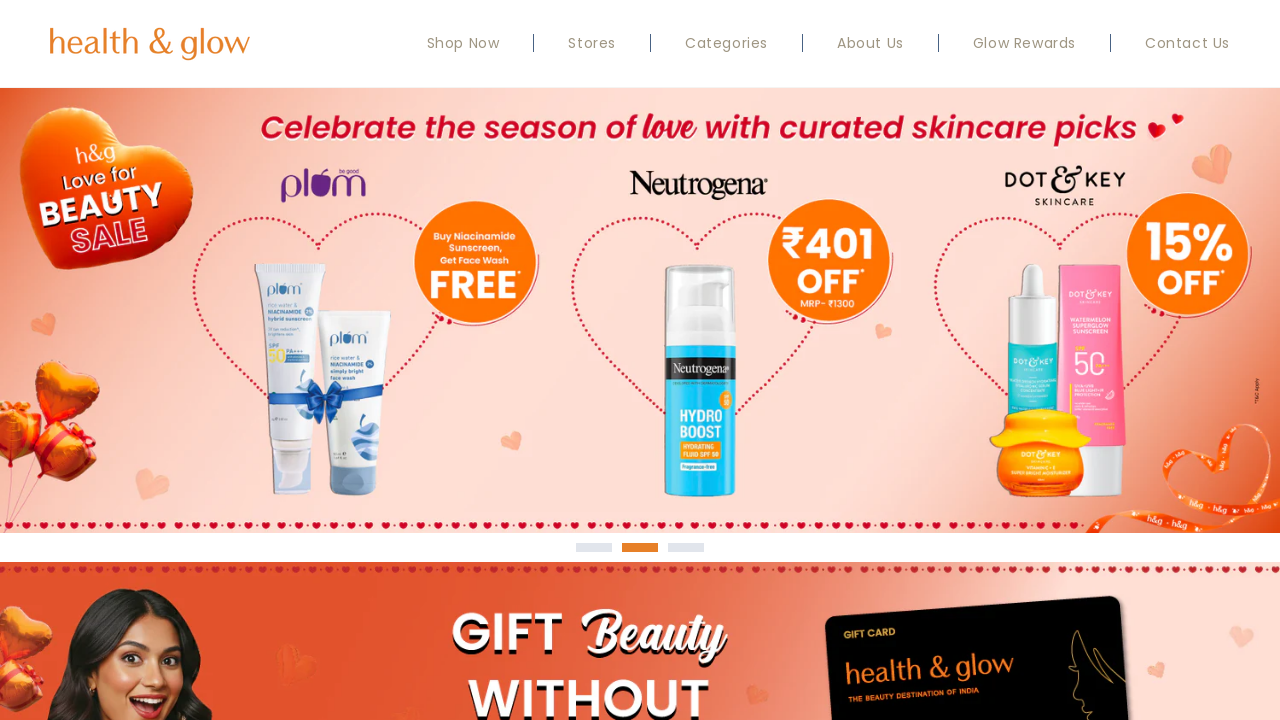